Tests drag and drop functionality by dragging an element to a drop zone

Starting URL: https://sahitest.com/demo/dragDropMooTools.htm

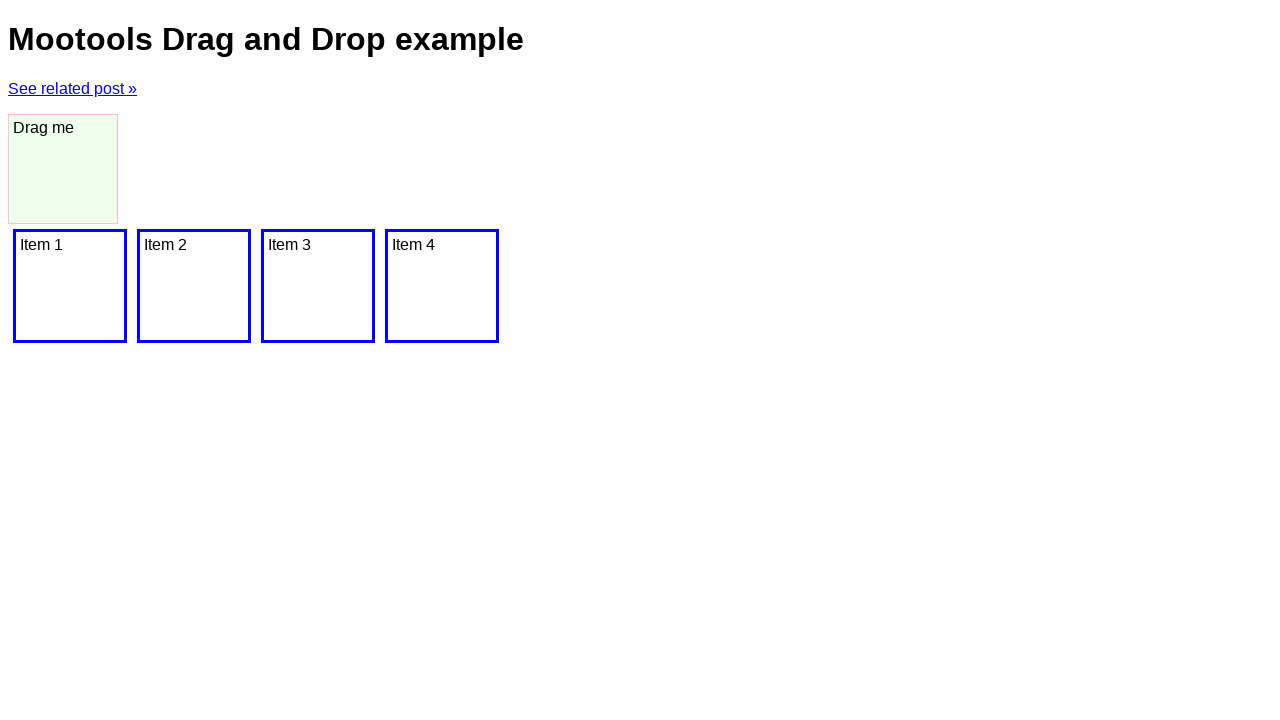

Located the draggable element with id 'dragger'
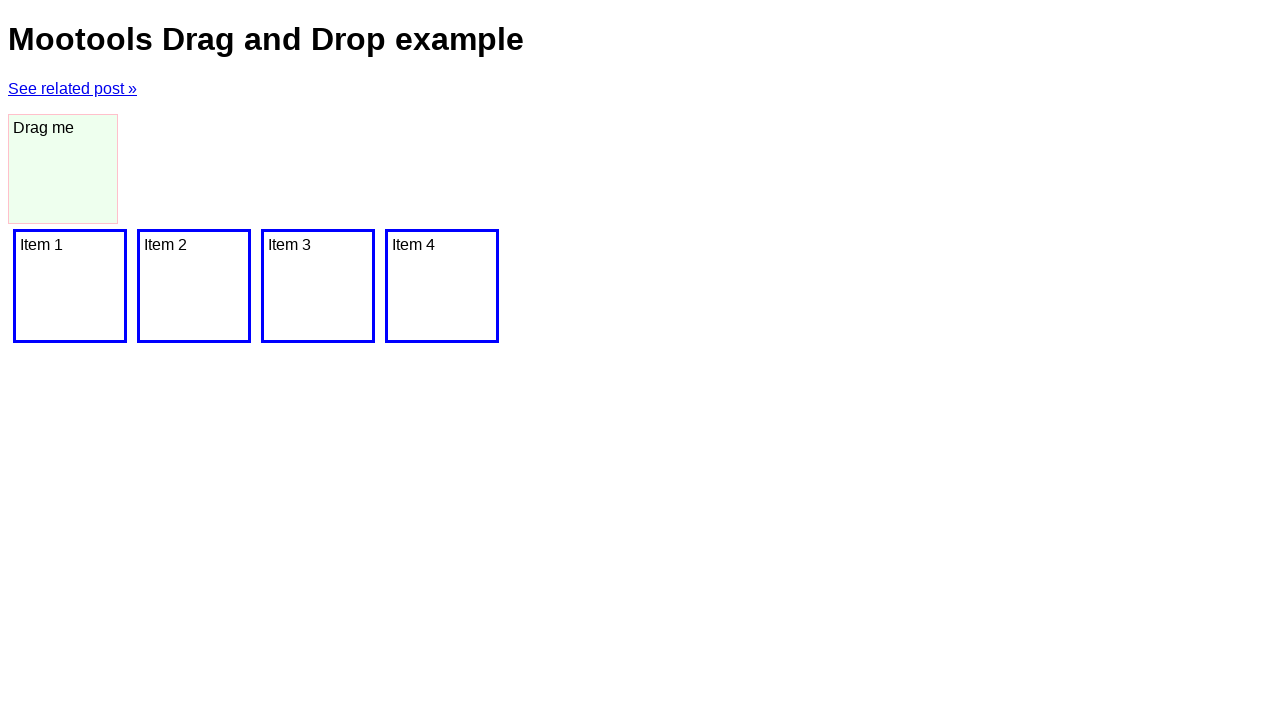

Located the drop zone element with class 'item'
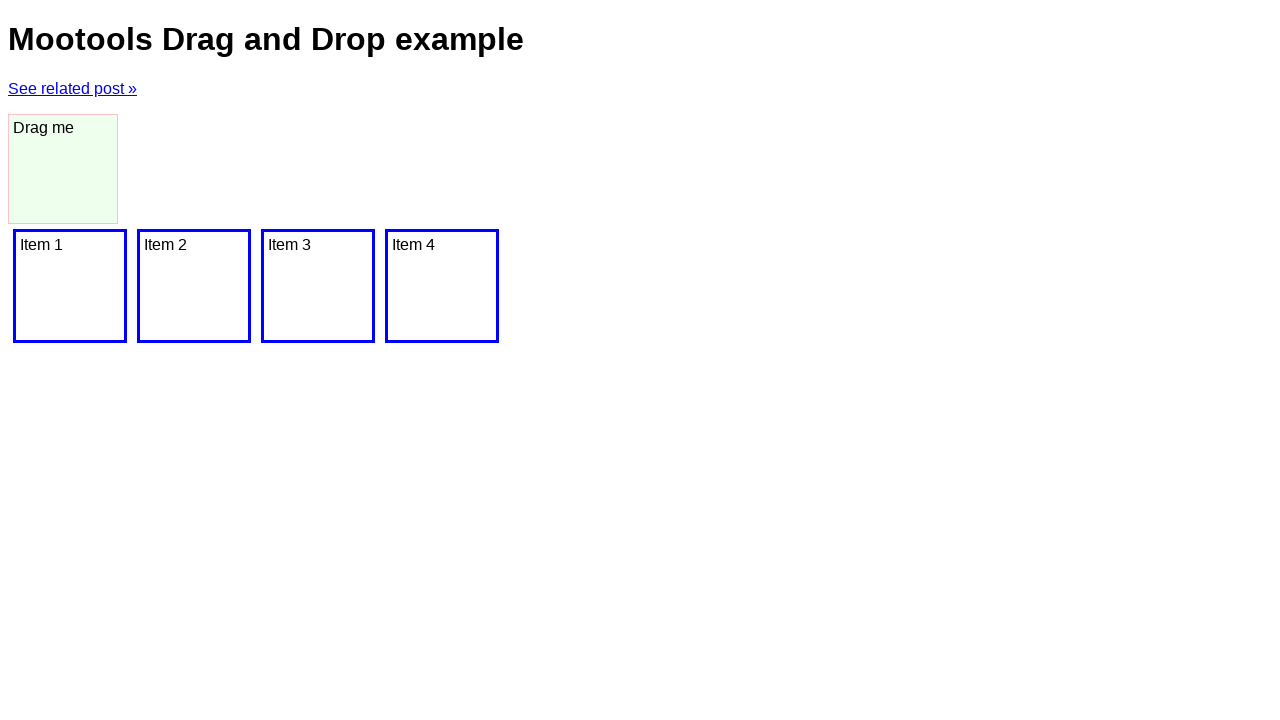

Dragged element to drop zone at (70, 286)
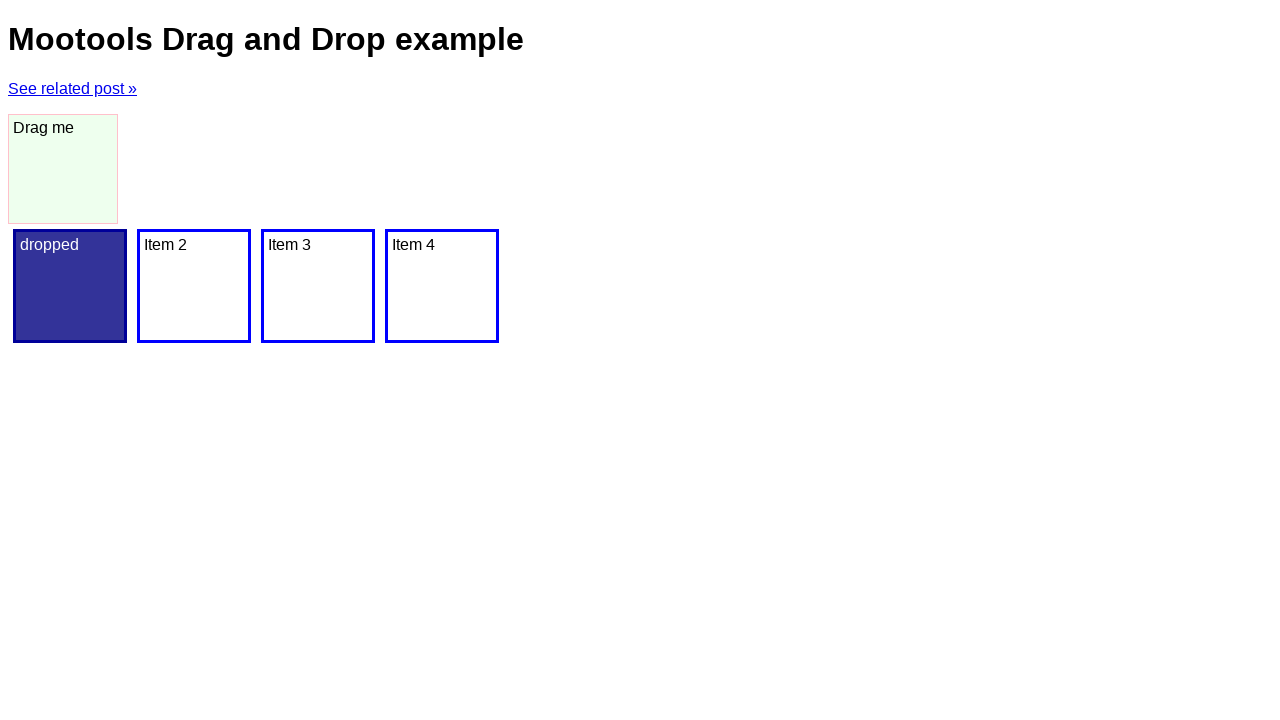

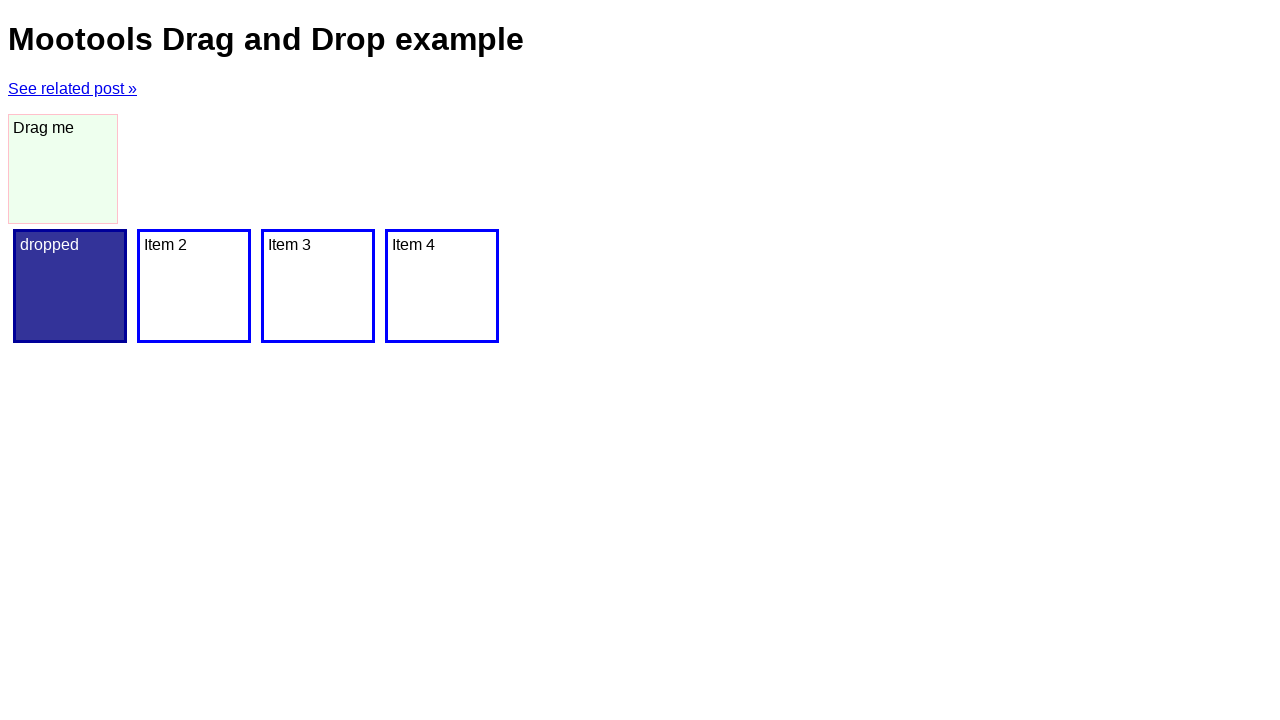